Tests element highlighting functionality by navigating to a page with many elements and visually highlighting a specific element with a red dashed border using JavaScript style manipulation.

Starting URL: http://the-internet.herokuapp.com/large

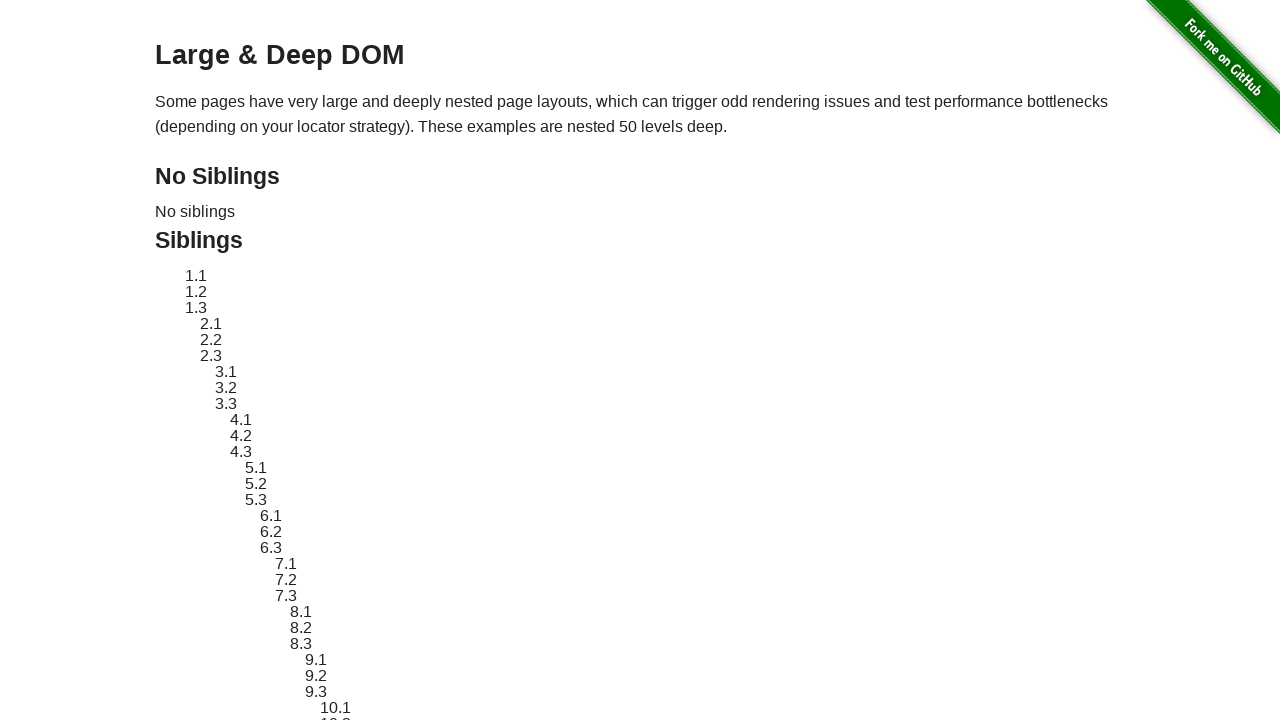

Located target element with ID 'sibling-2.3'
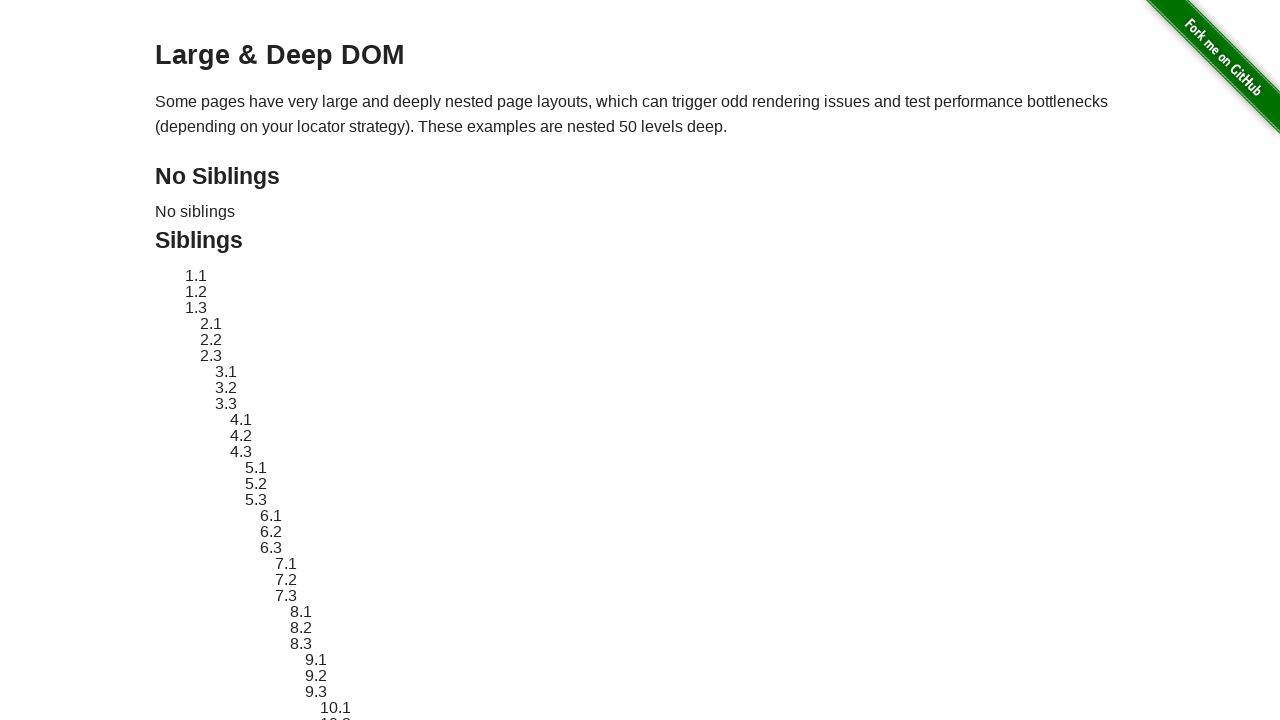

Element became visible
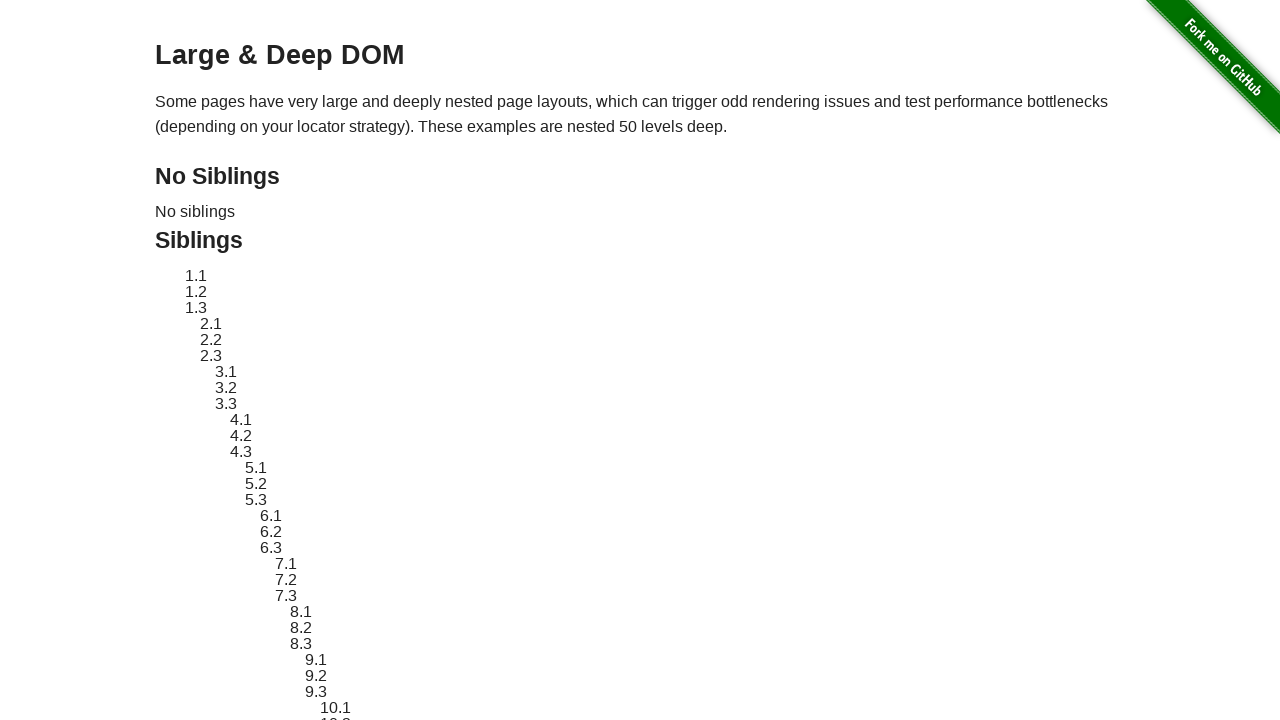

Retrieved original style attribute from element
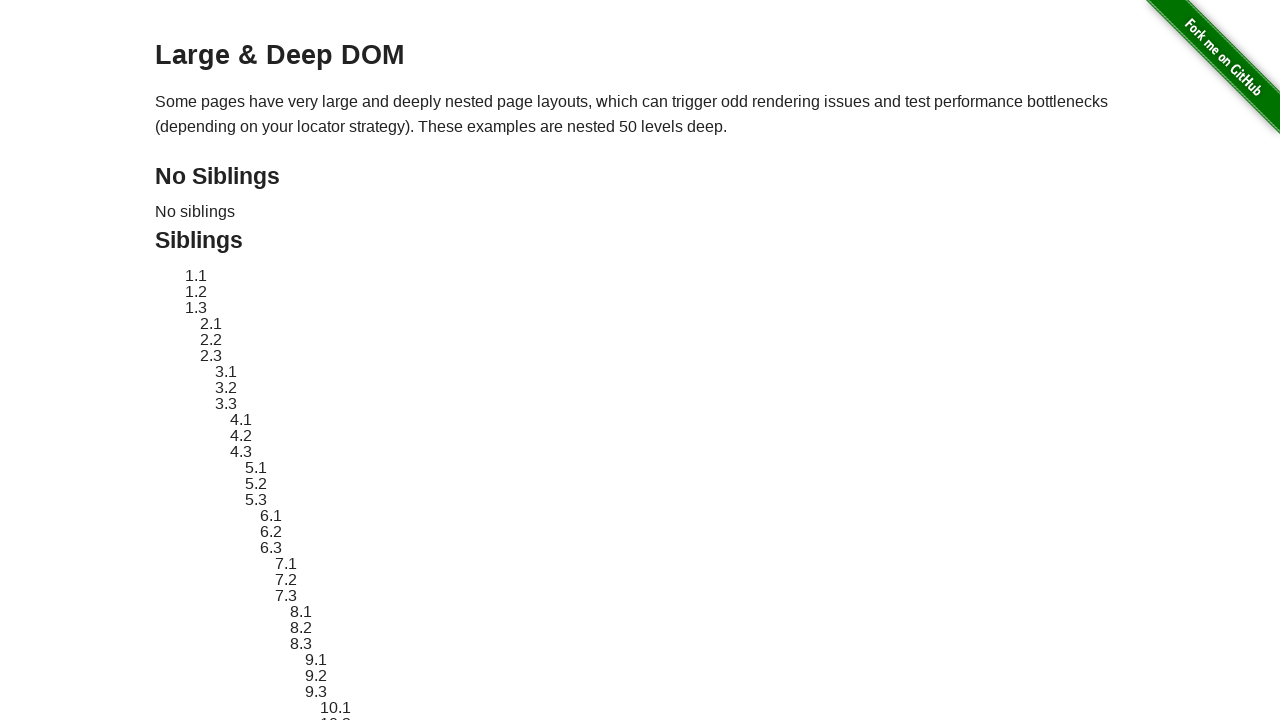

Applied red dashed border highlight to element
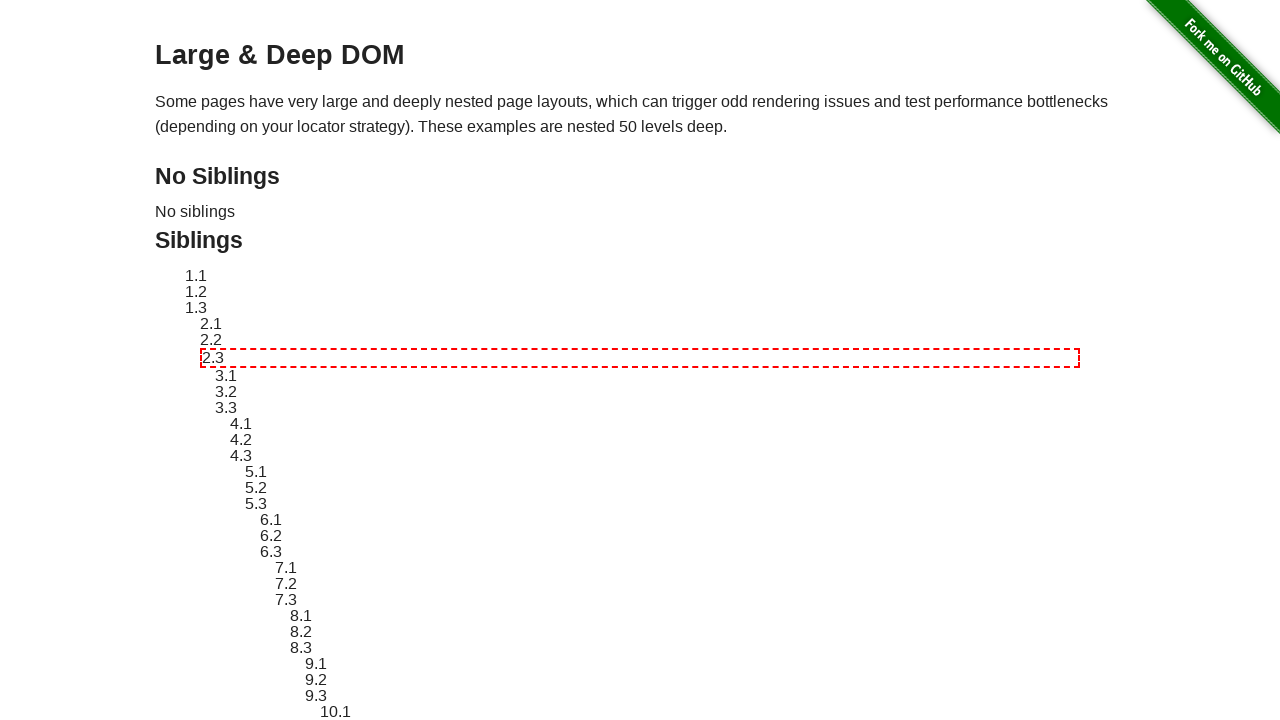

Waited 3 seconds to observe highlight effect
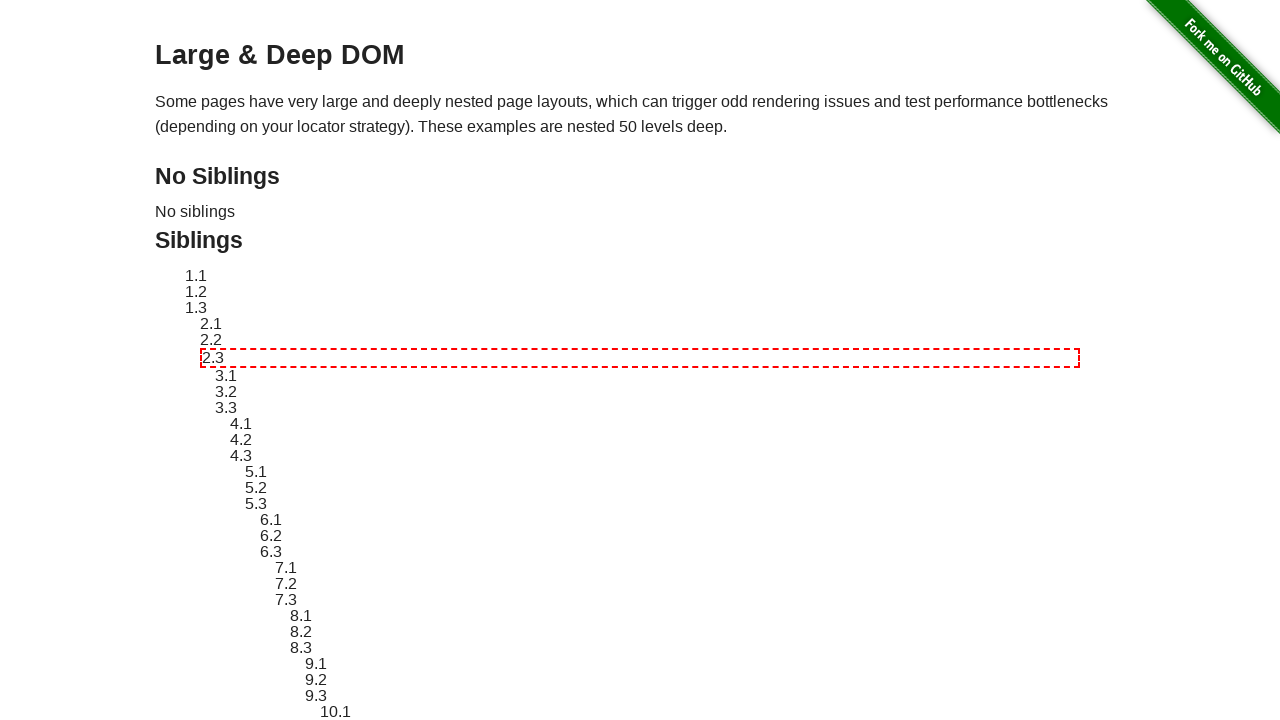

Reverted element style to original state
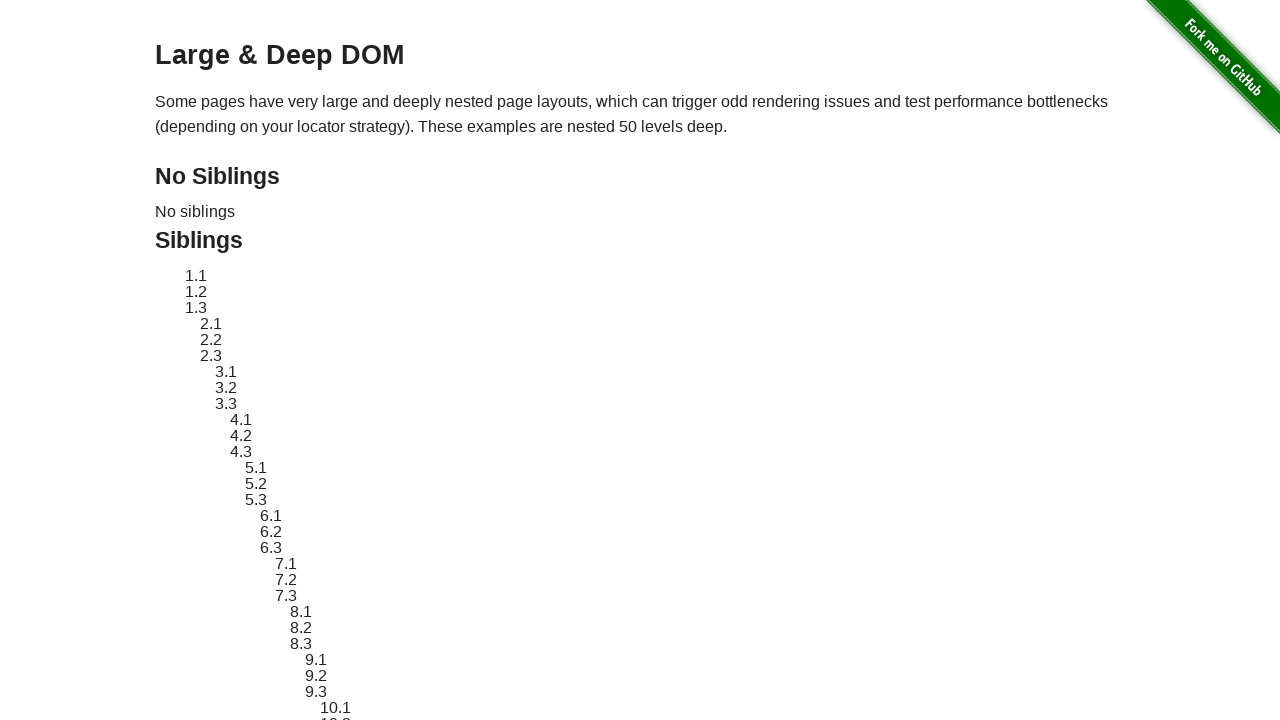

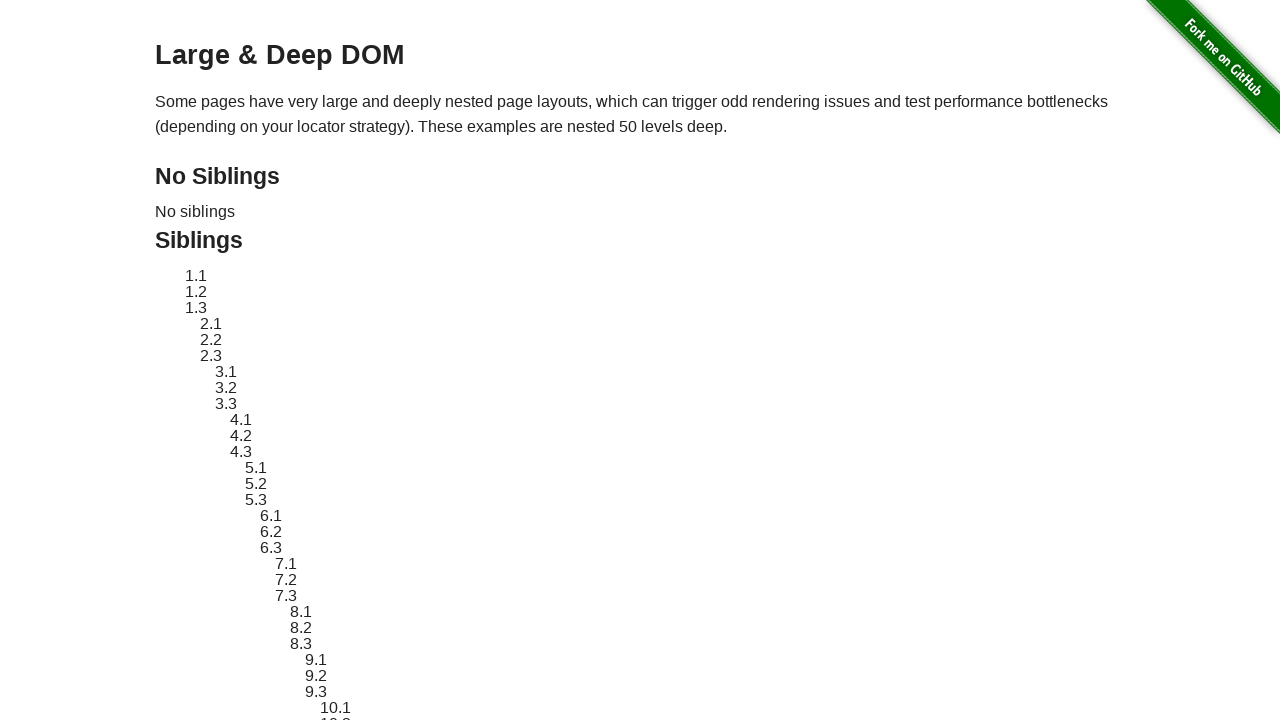